Tests JavaScript alert functionality by clicking the alert button, accepting it, and verifying the success message

Starting URL: https://the-internet.herokuapp.com/javascript_alerts

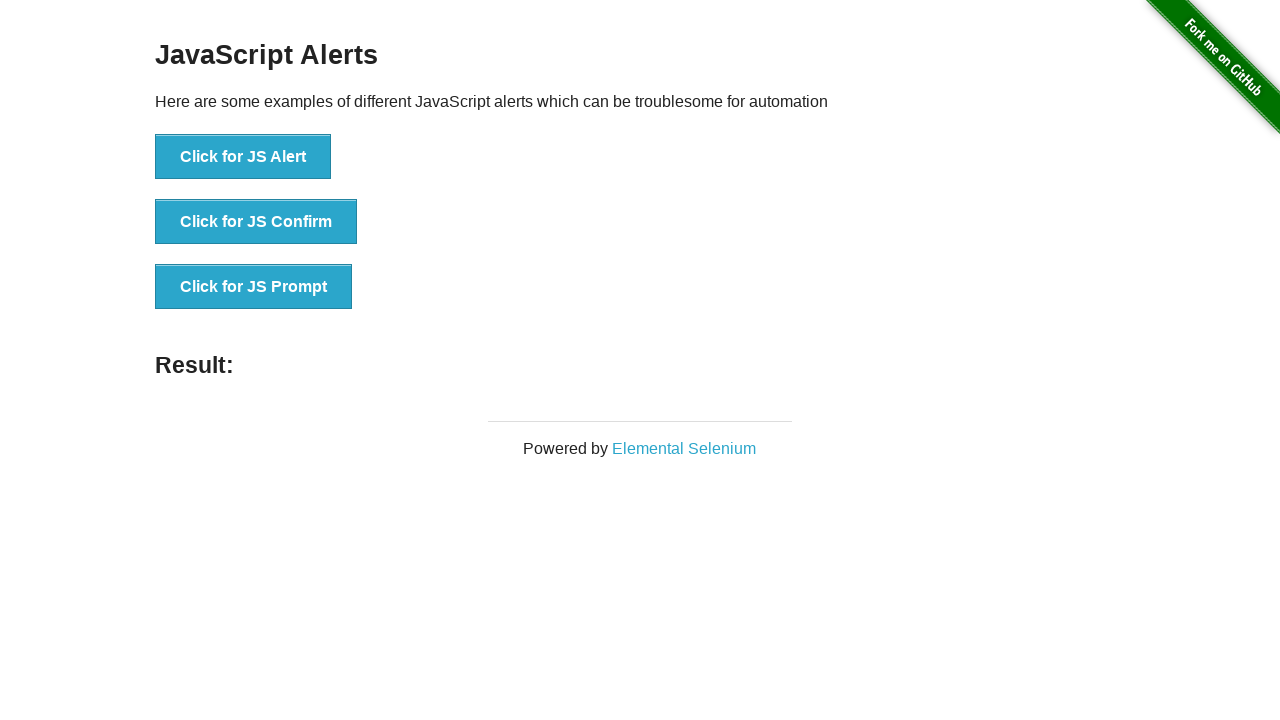

Clicked the JS Alert button at (243, 157) on text='Click for JS Alert'
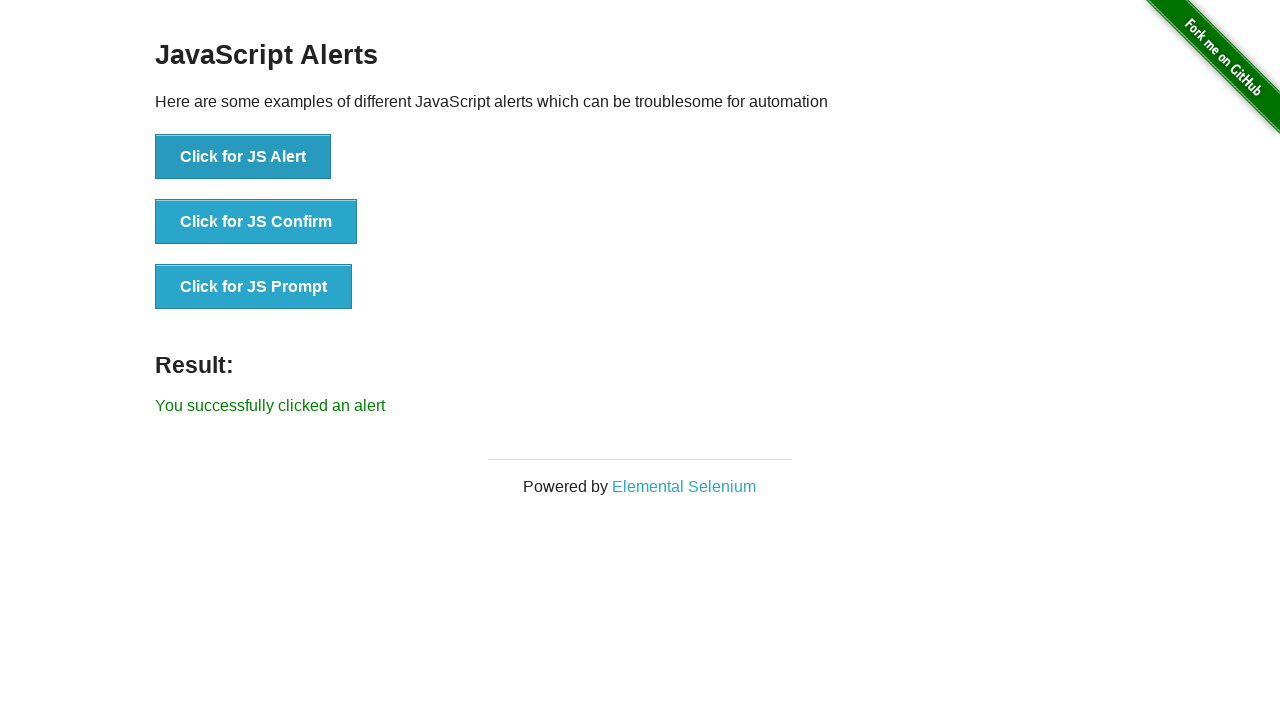

Set up dialog handler to accept alerts
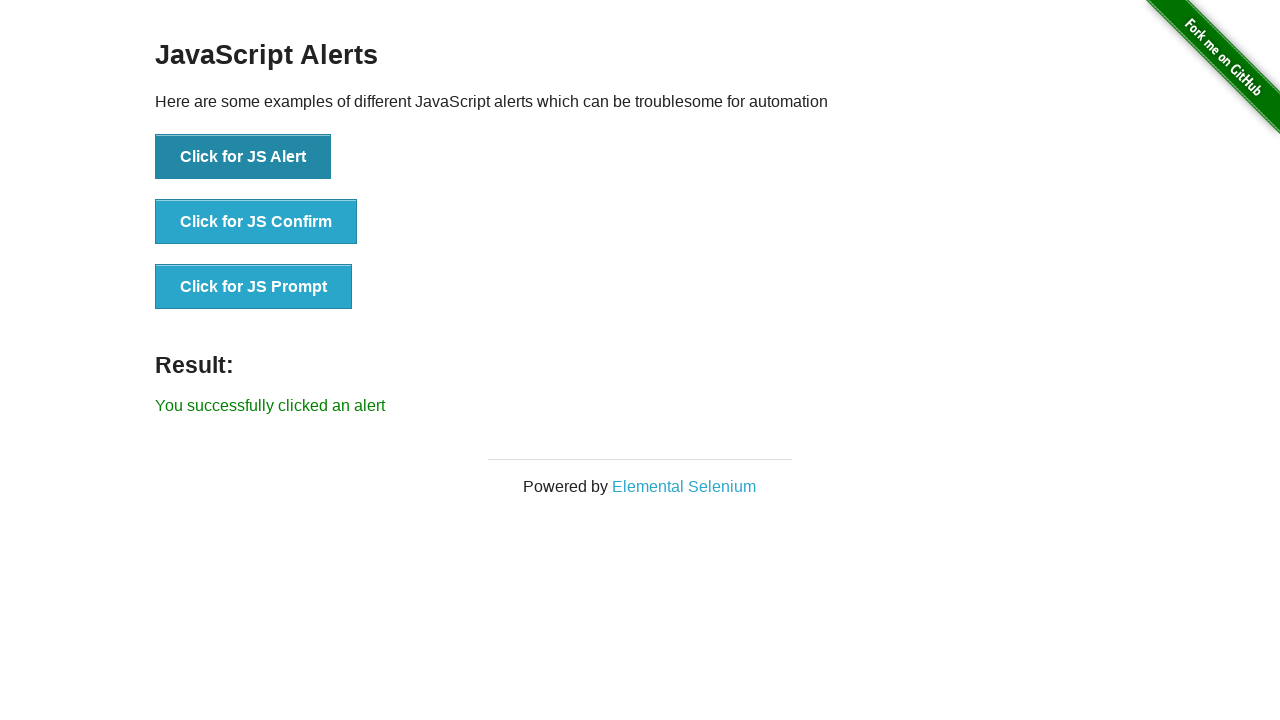

Clicked the JS Alert button to trigger dialog at (243, 157) on text='Click for JS Alert'
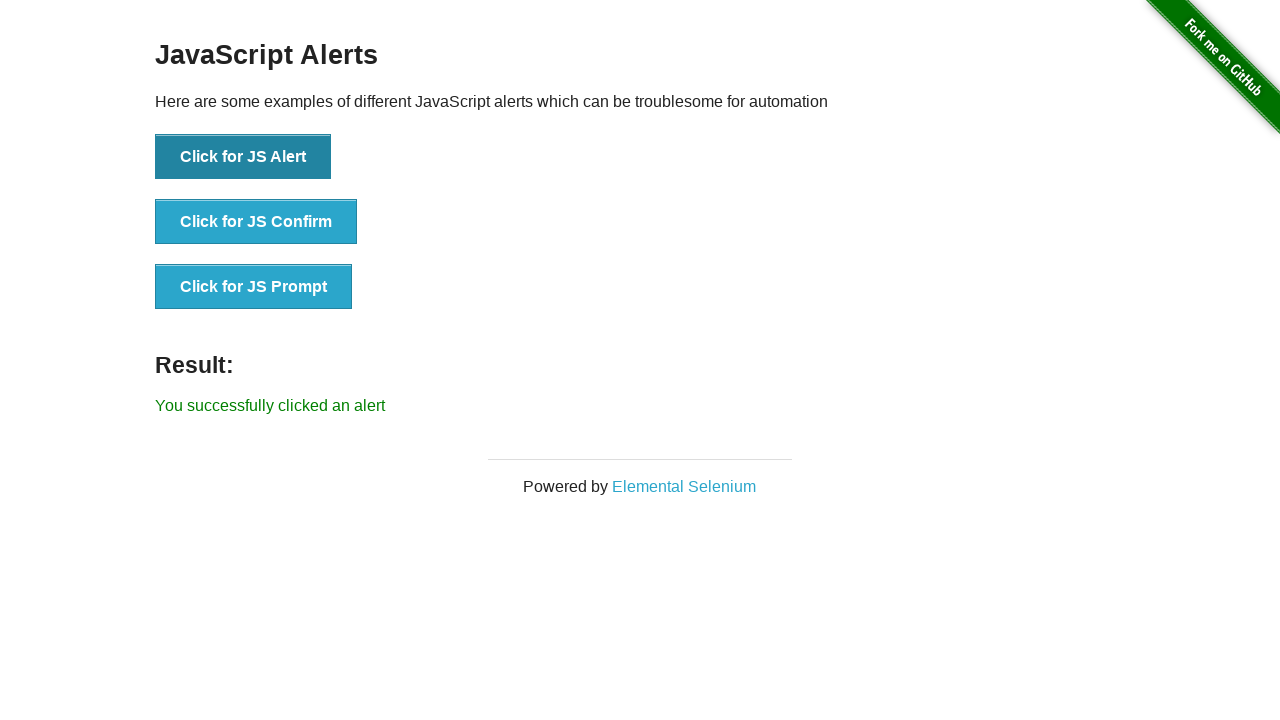

Located the result message element
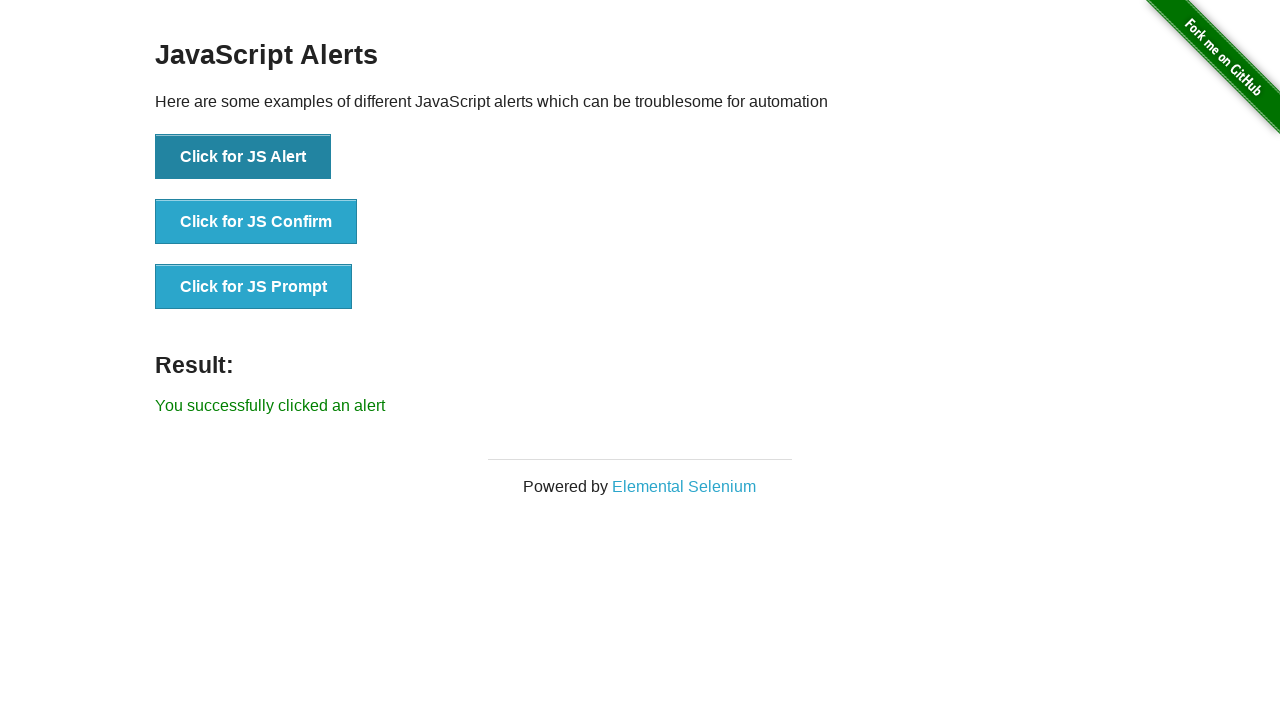

Verified success message: 'You successfully clicked an alert'
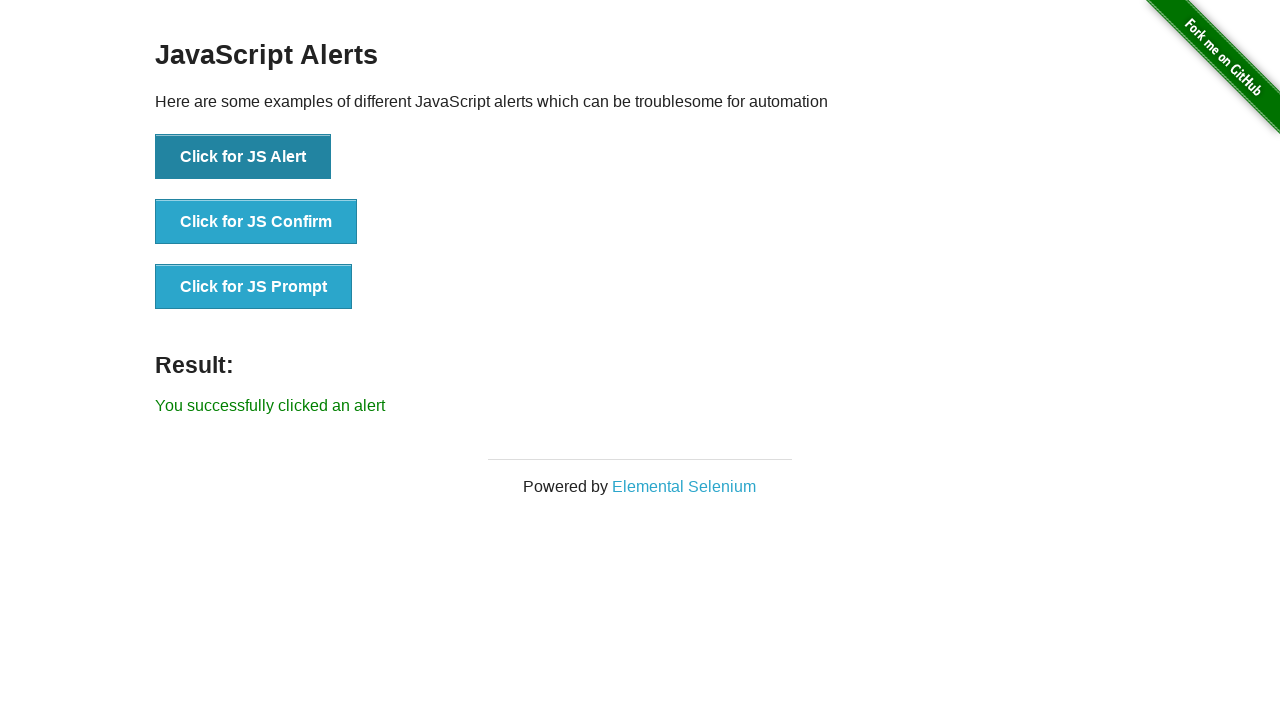

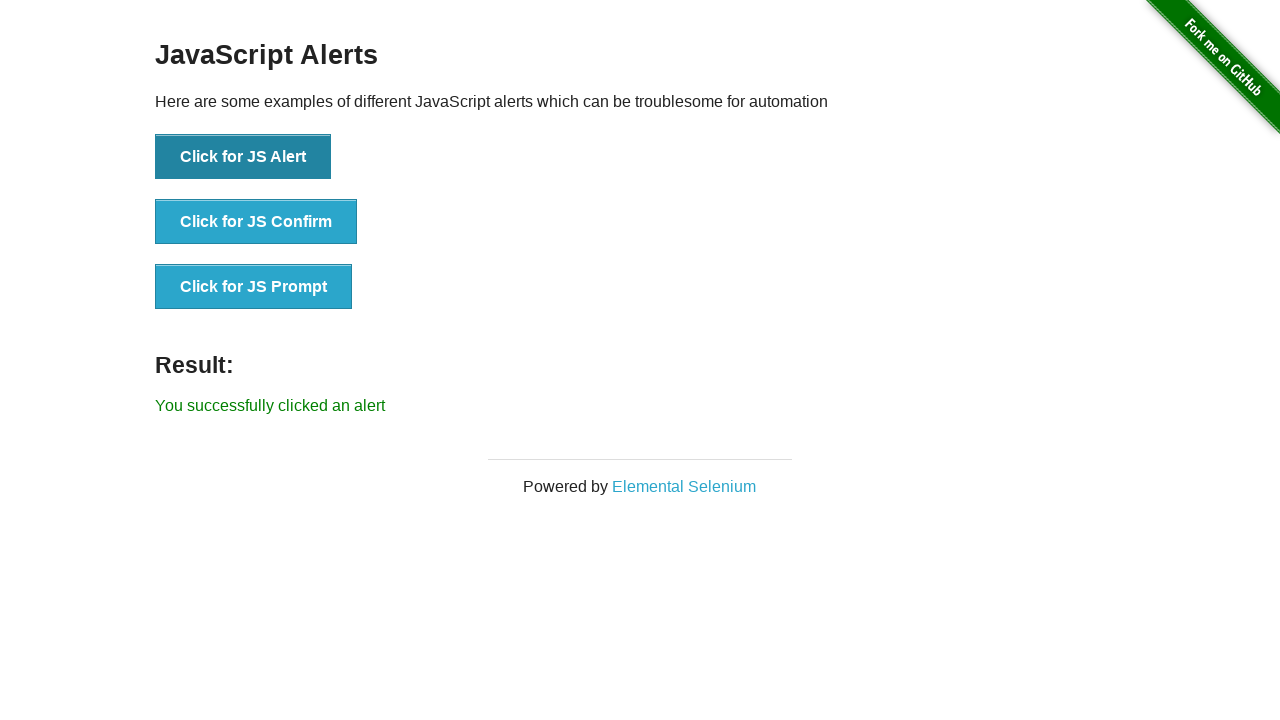